Tests student registration form submission with first name and phone number fields filled

Starting URL: https://demoqa.com/automation-practice-form

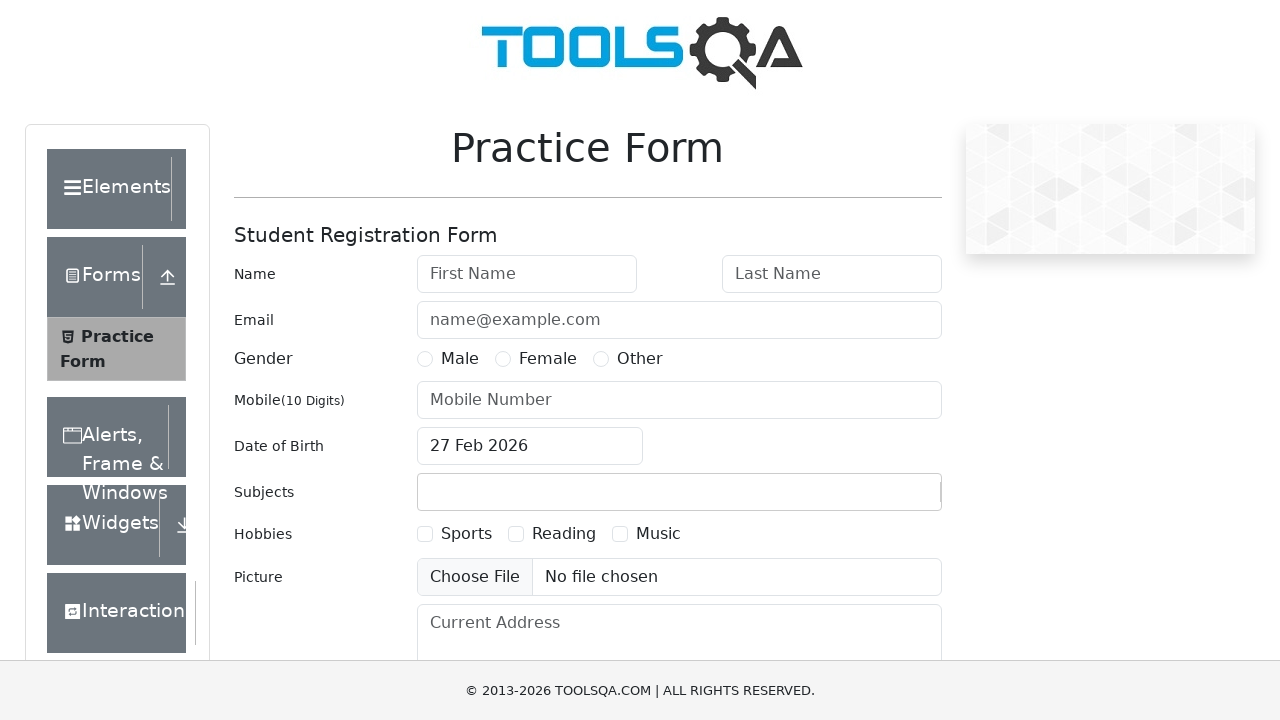

Filled first name field with 'John' on #firstName
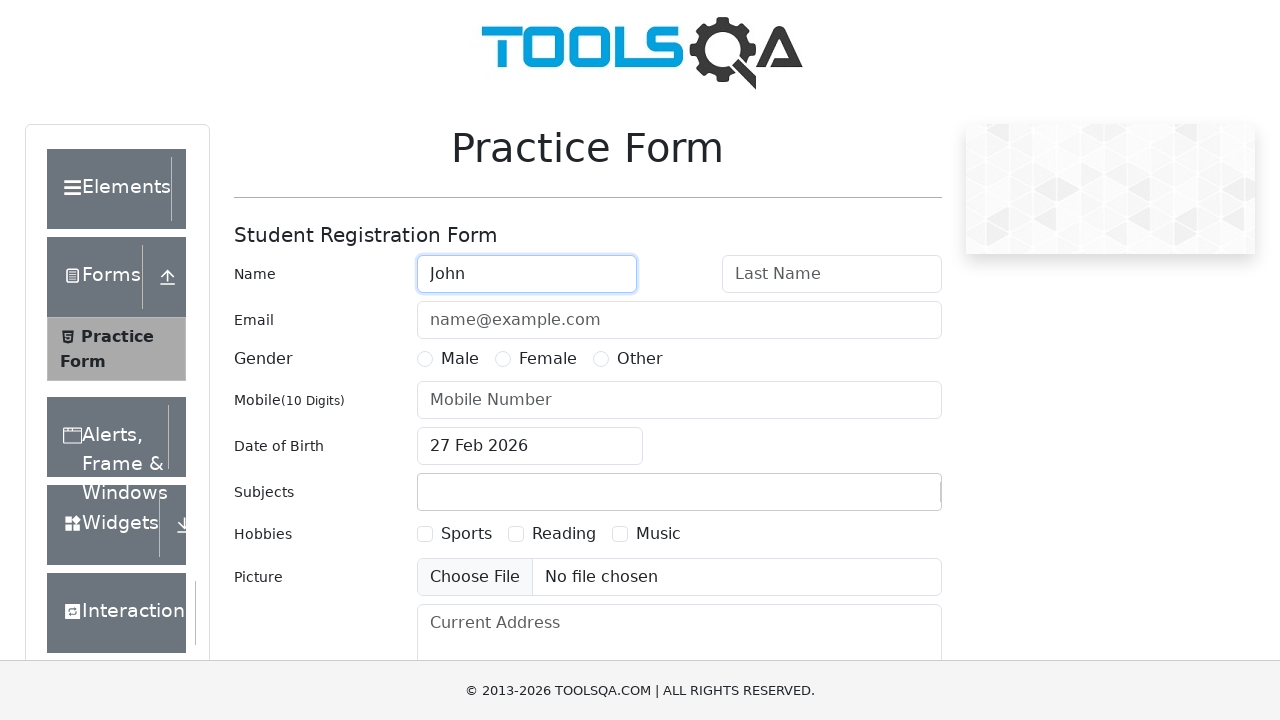

Filled phone number field with '123456' on #userNumber
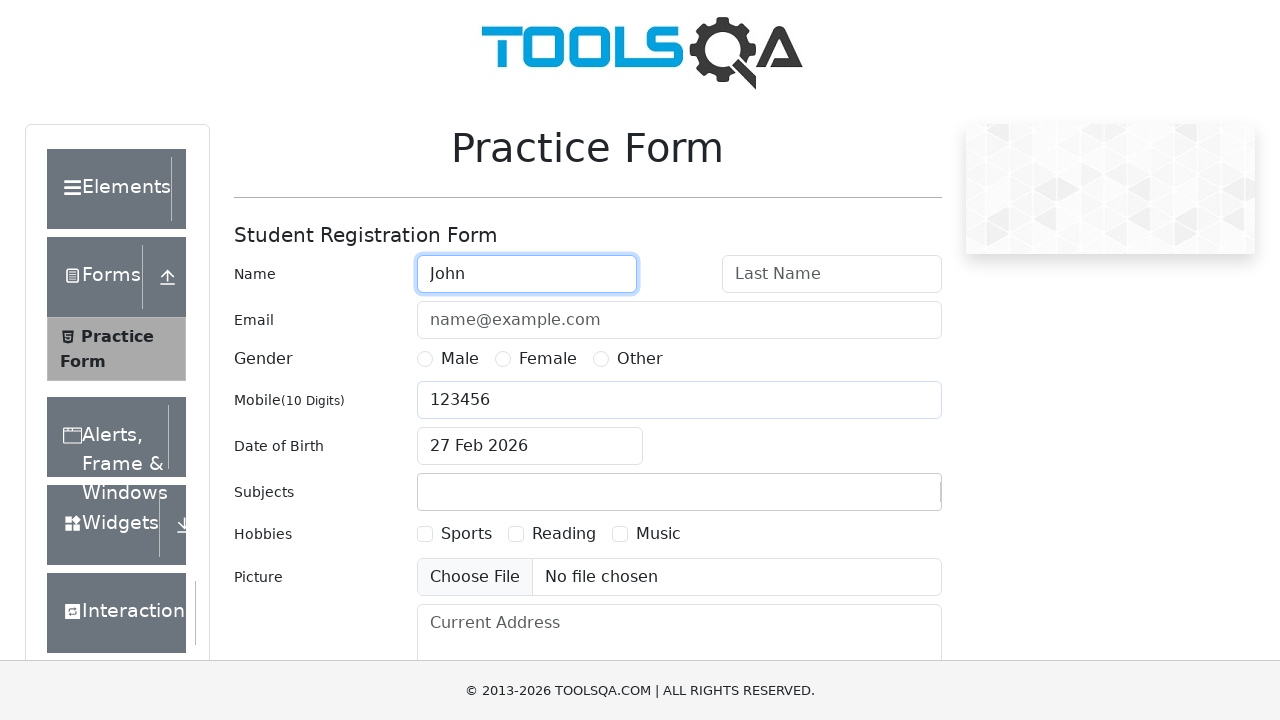

Clicked submit button using JavaScript
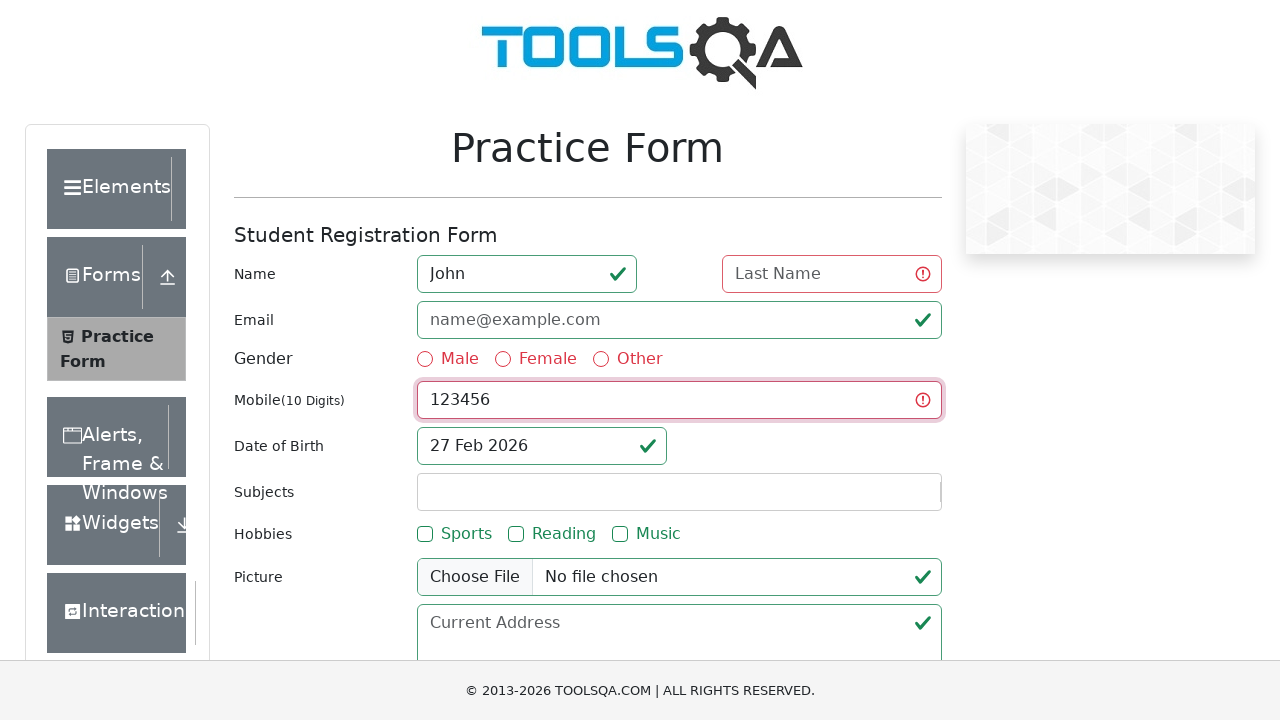

Waited 2 seconds for form submission response
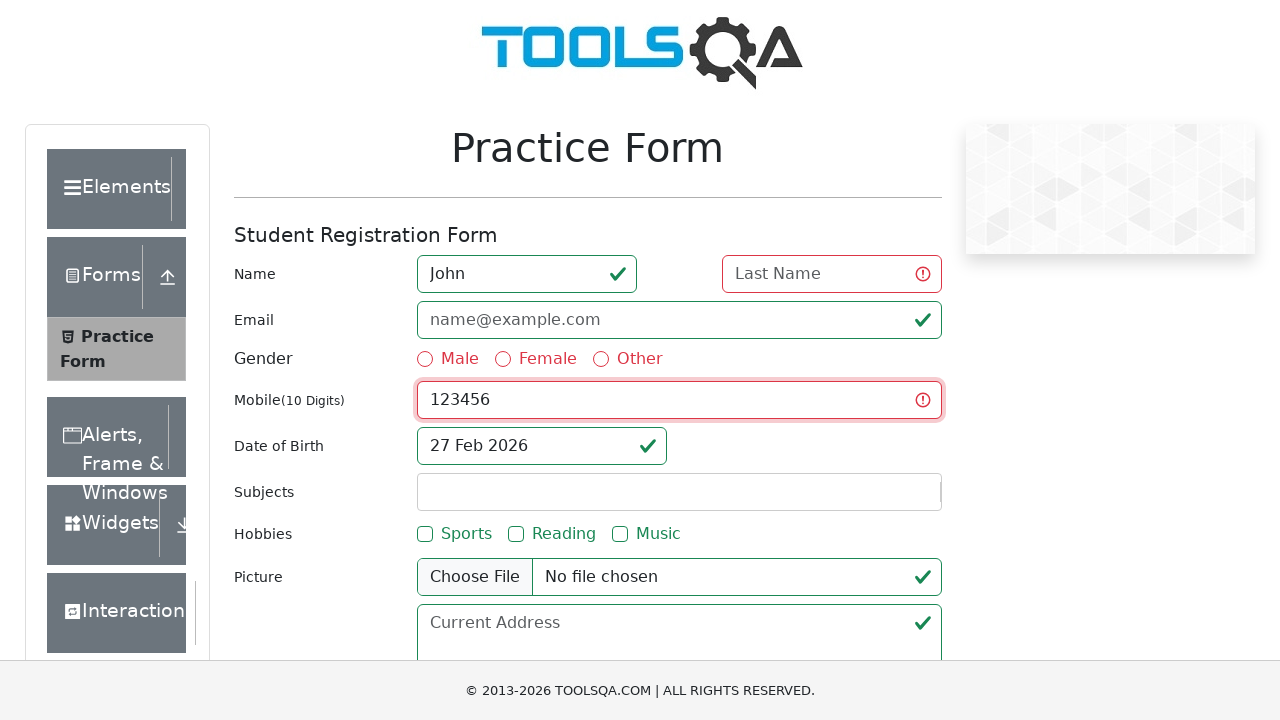

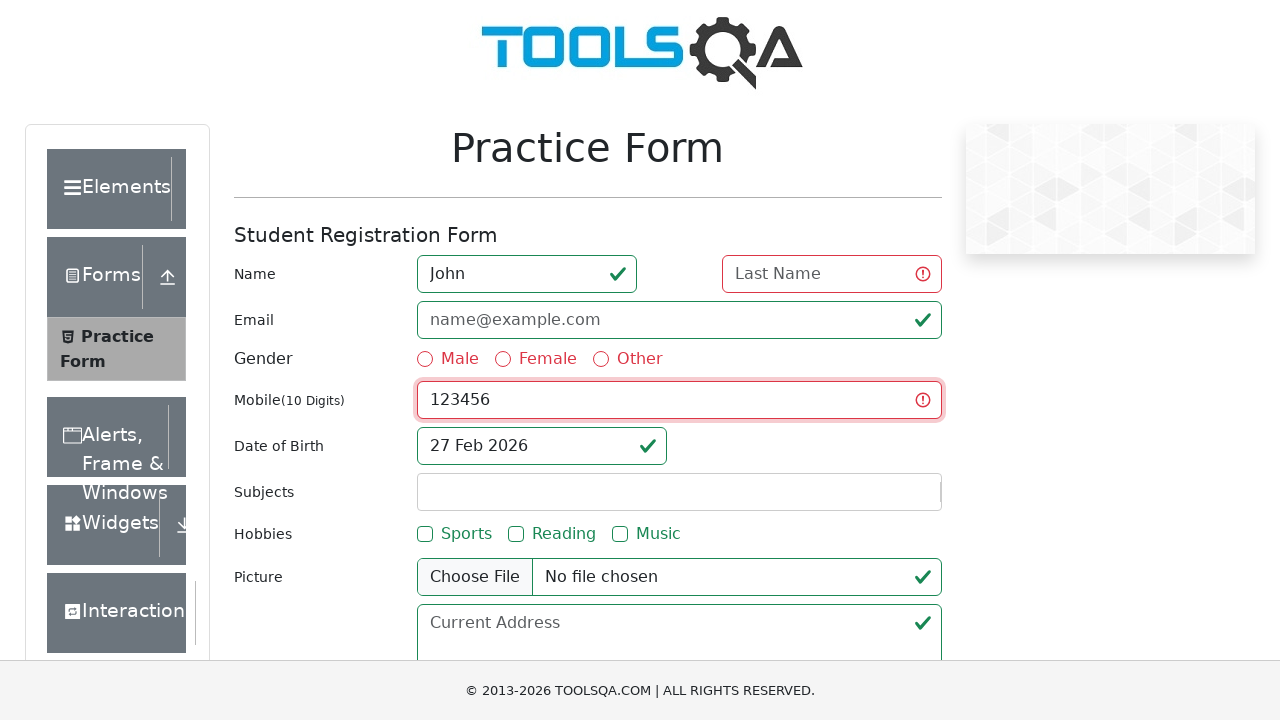